Attempts to sign in with only password filled, leaving account name empty

Starting URL: https://store.steampowered.com/login/

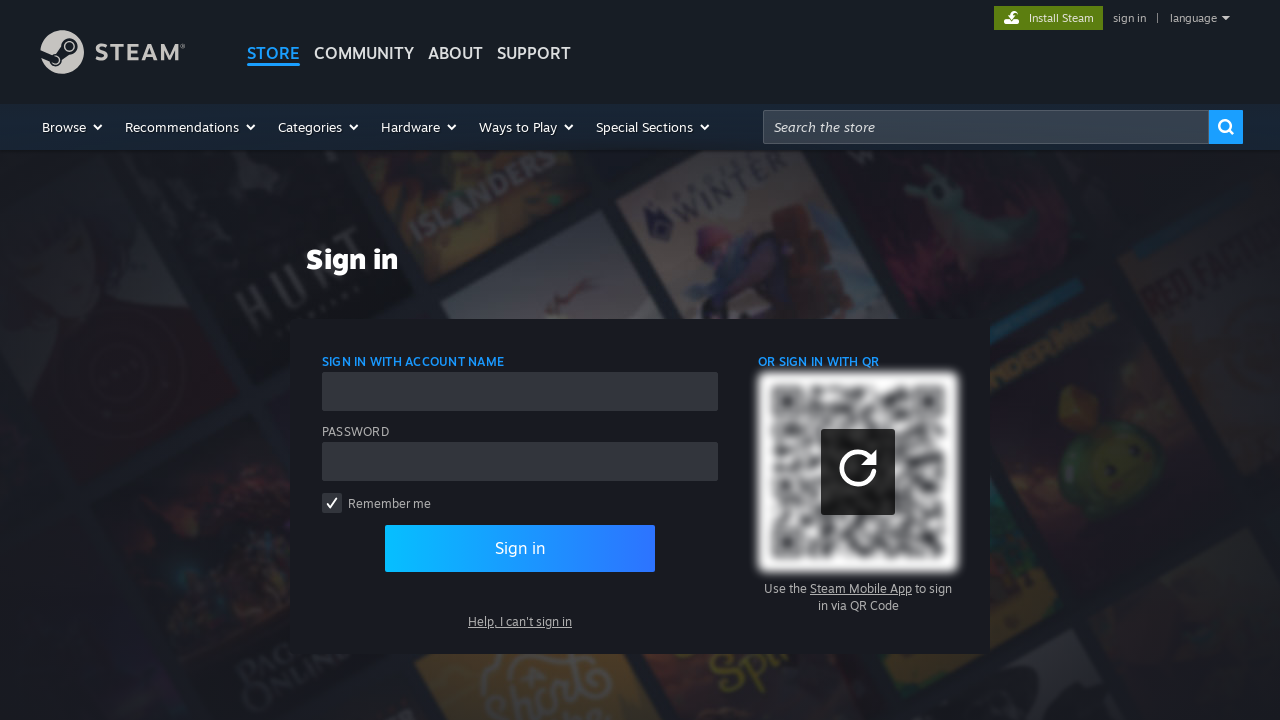

Filled password field with 'testpassword123', leaving account name blank on div.page_content form input[type='password']
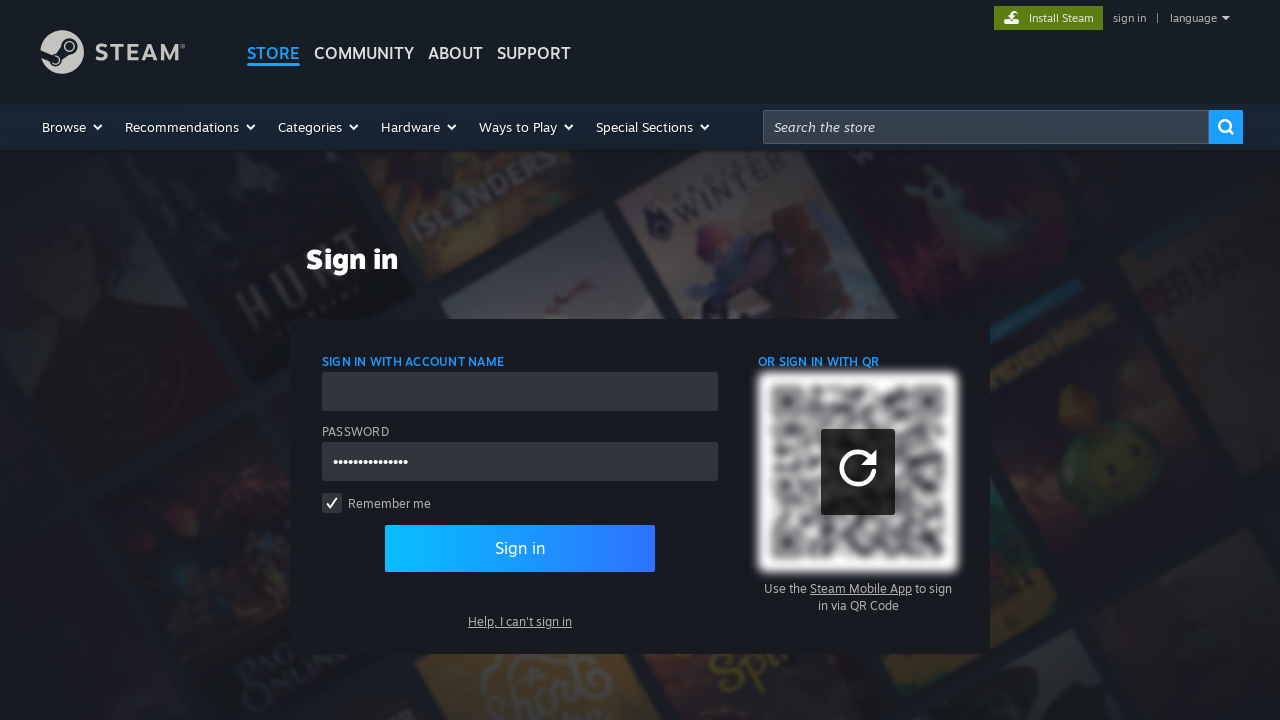

Clicked sign-in button to attempt login with missing account name at (520, 548) on div.page_content form button[type='submit']
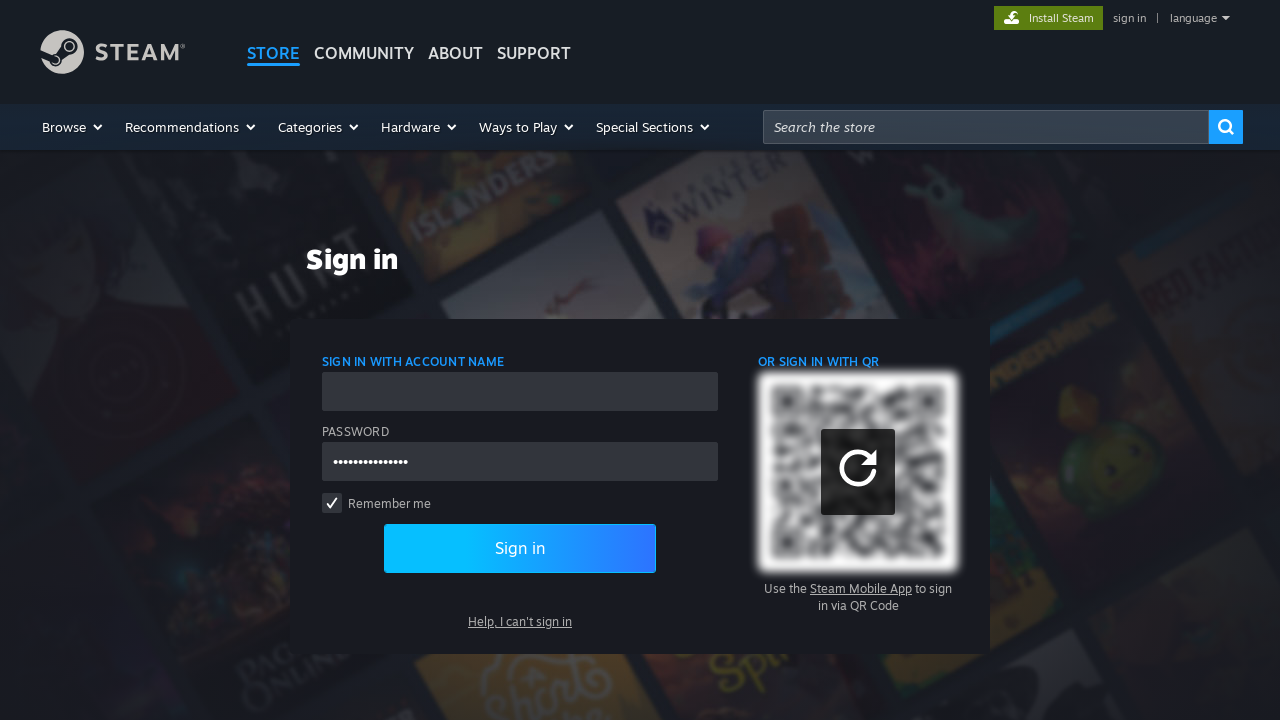

Verified user remains on login page after submission
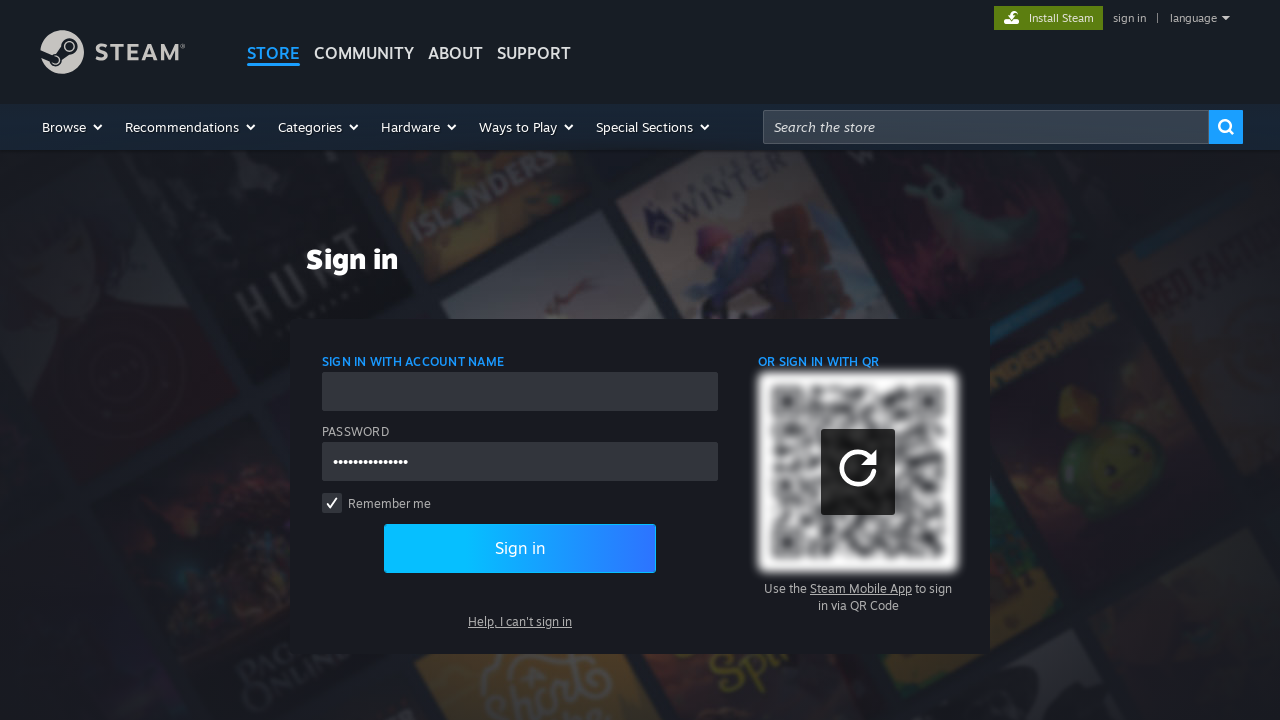

Verified page title is 'Sign In'
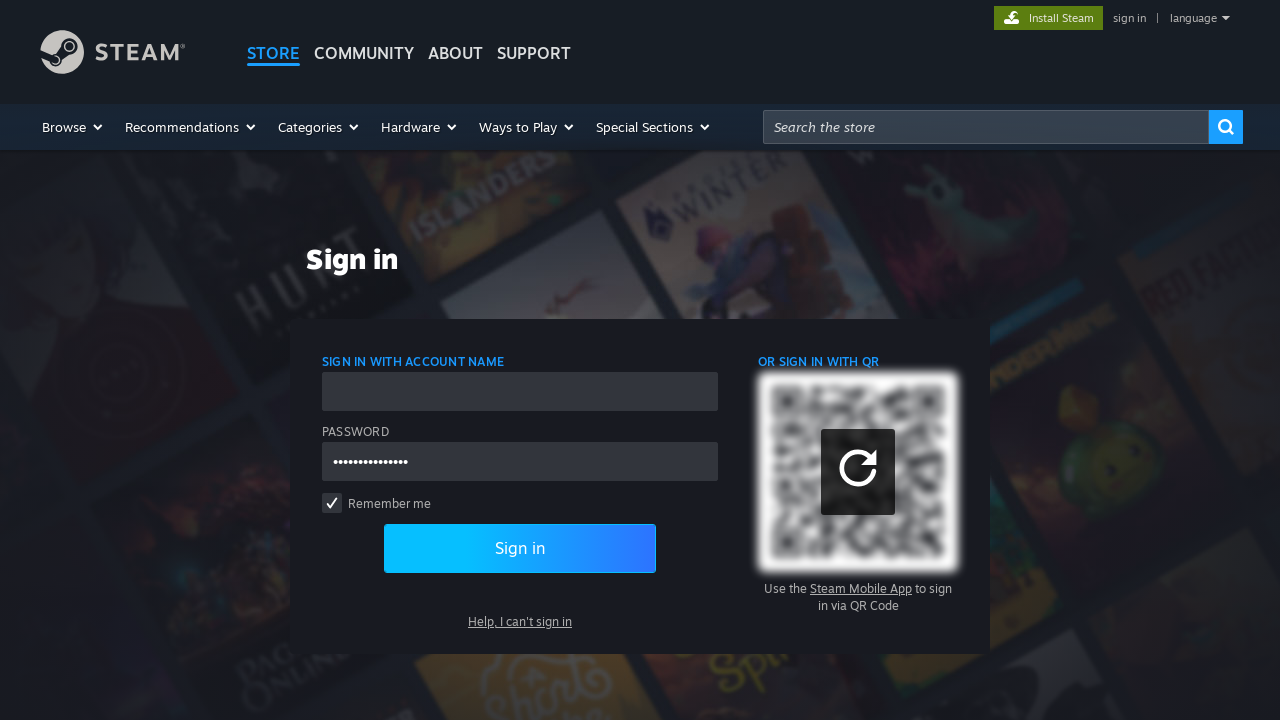

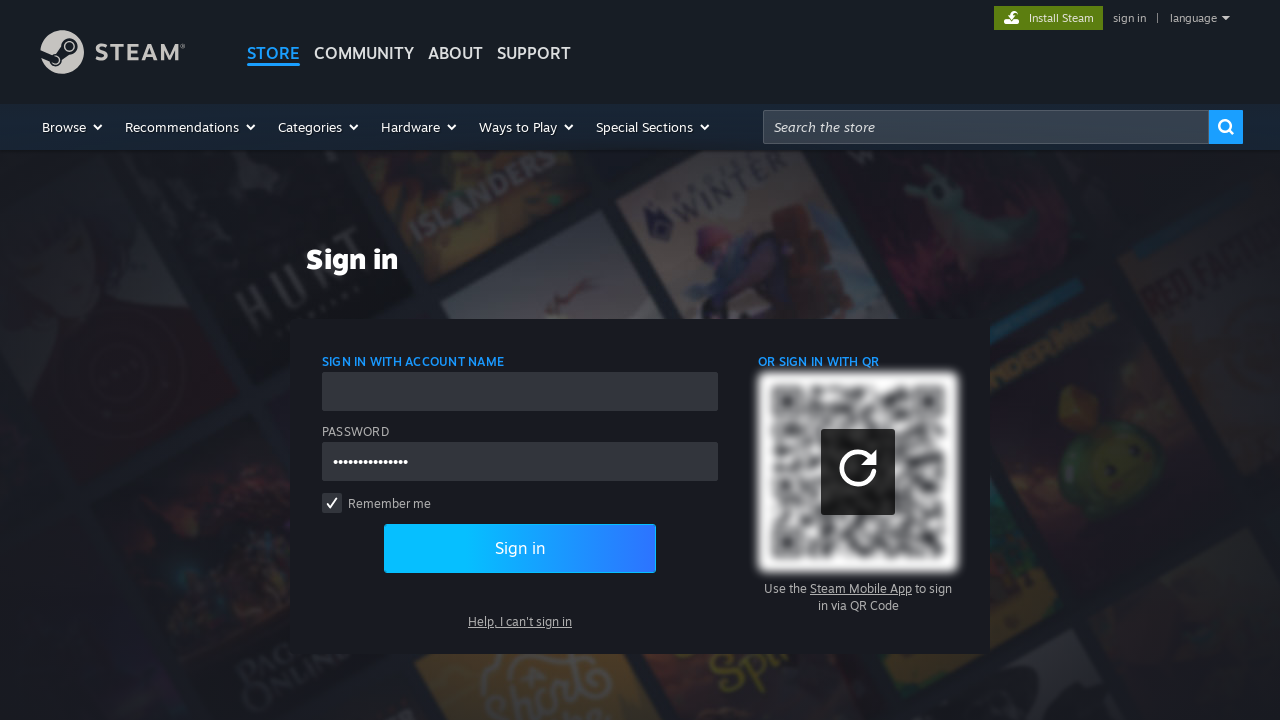